Verifies that the YouTube logo/icon is displayed on the page

Starting URL: https://www.youtube.com

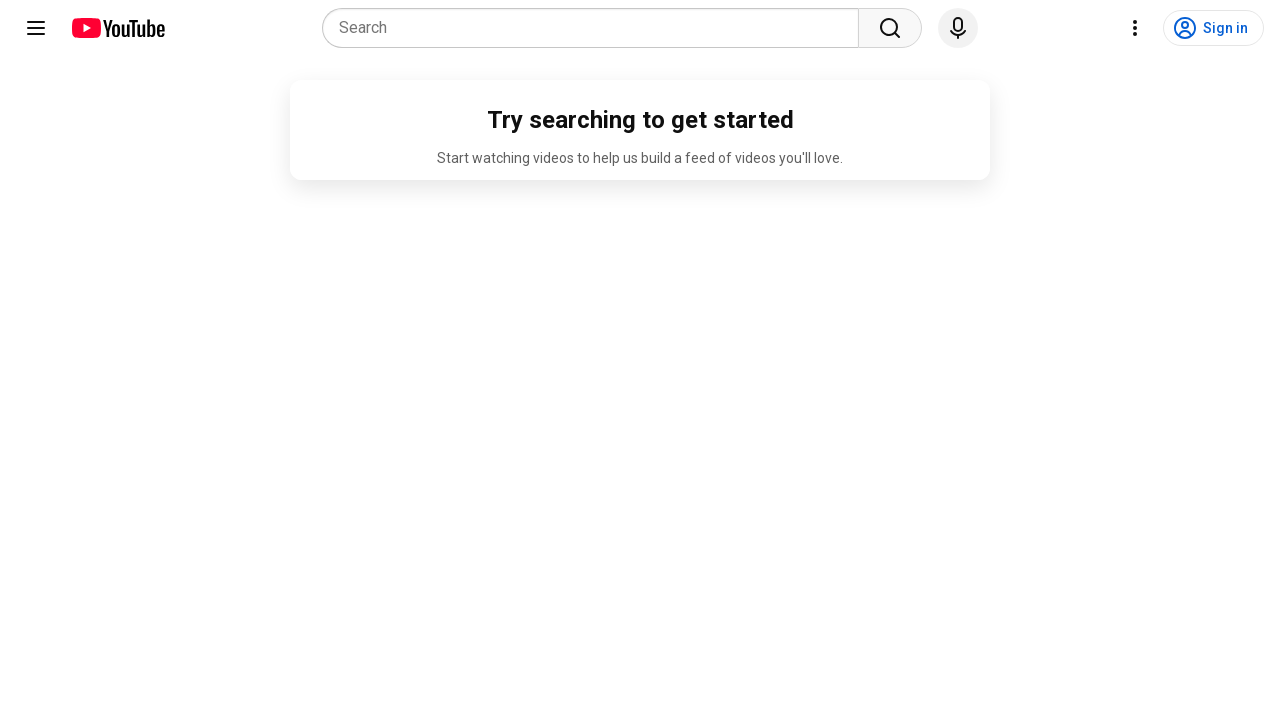

Navigated to YouTube homepage
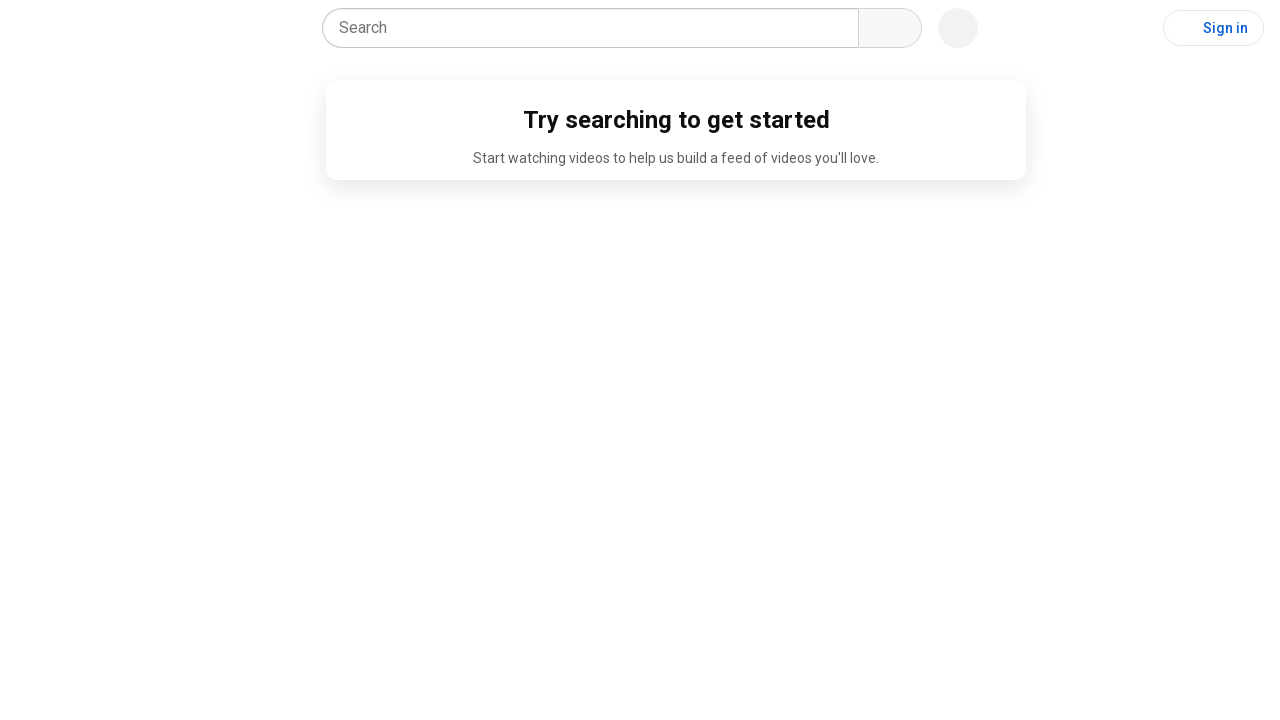

Located YouTube logo/icon element
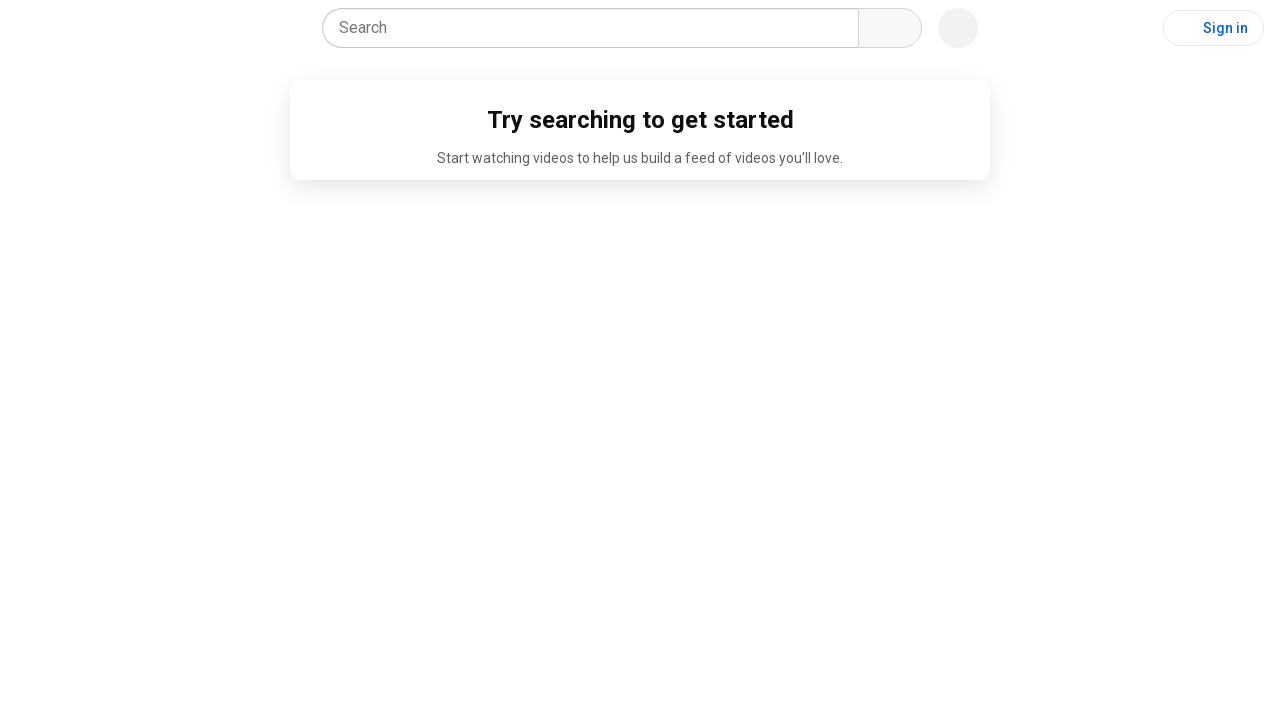

Verified that YouTube logo/icon is displayed on the page
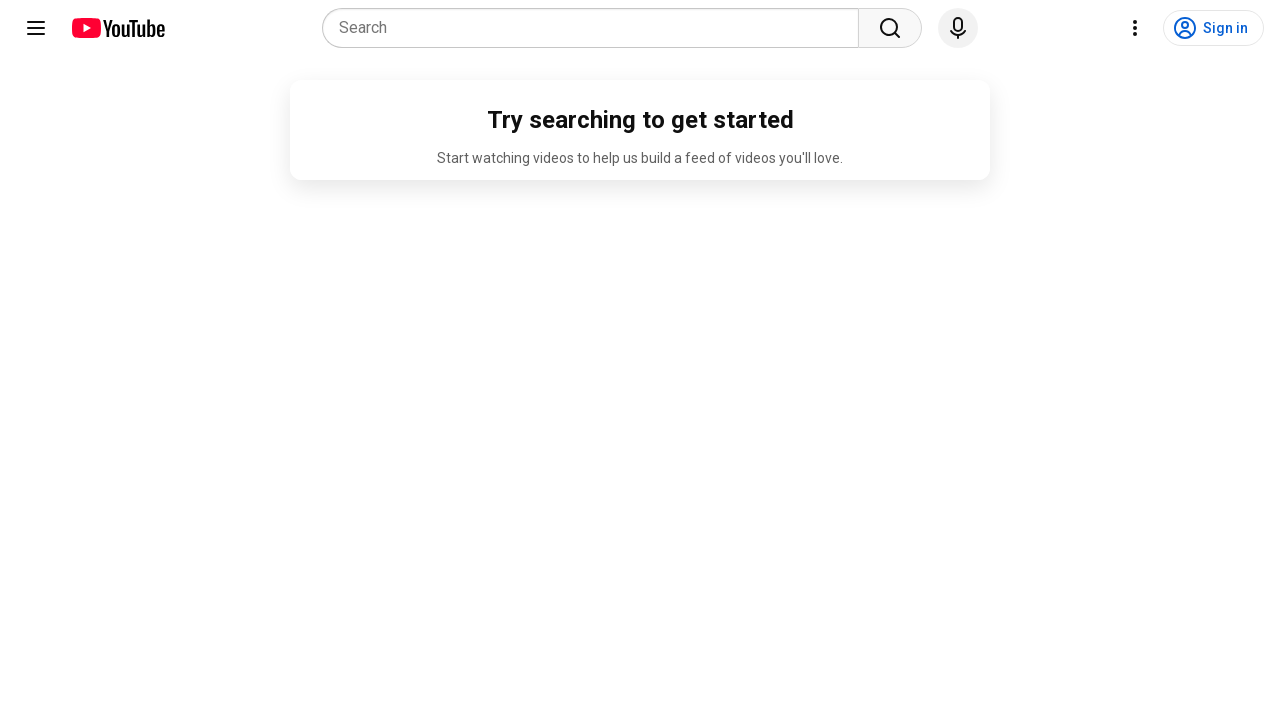

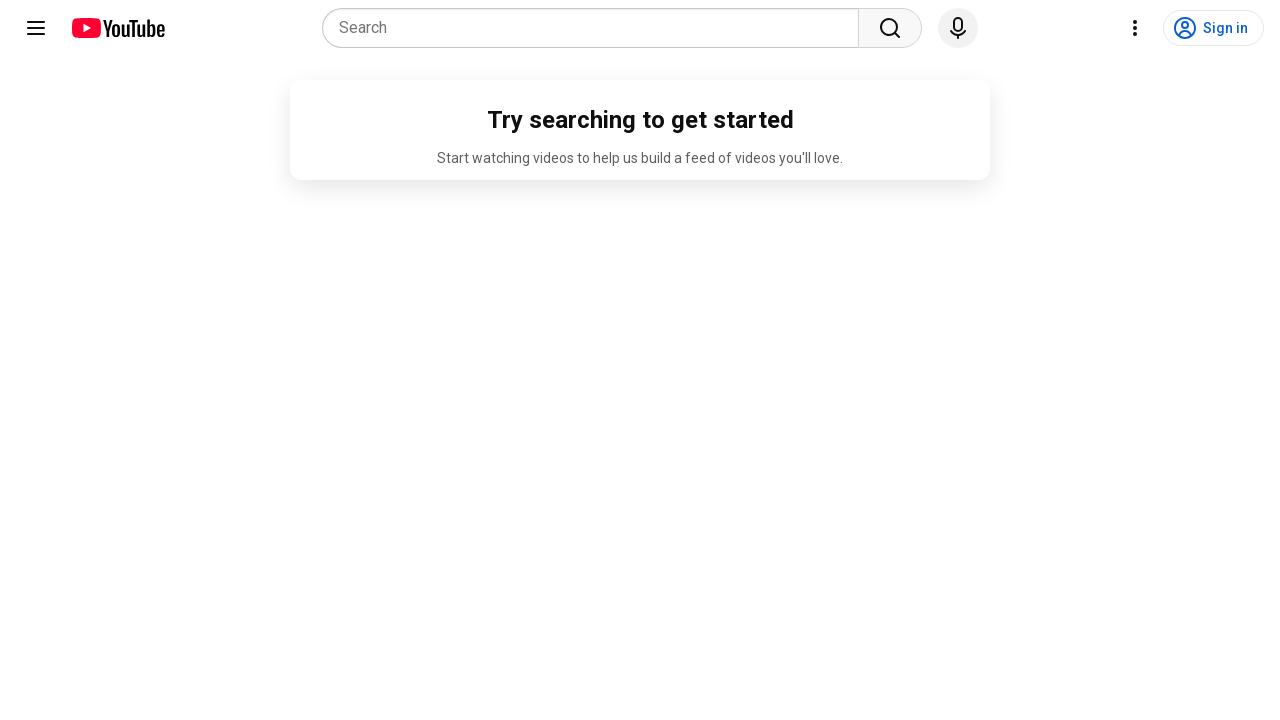